Tests the search functionality by navigating to the search page, entering "python" as a search term, and verifying that all returned language results contain "python" in their names.

Starting URL: https://www.99-bottles-of-beer.net/

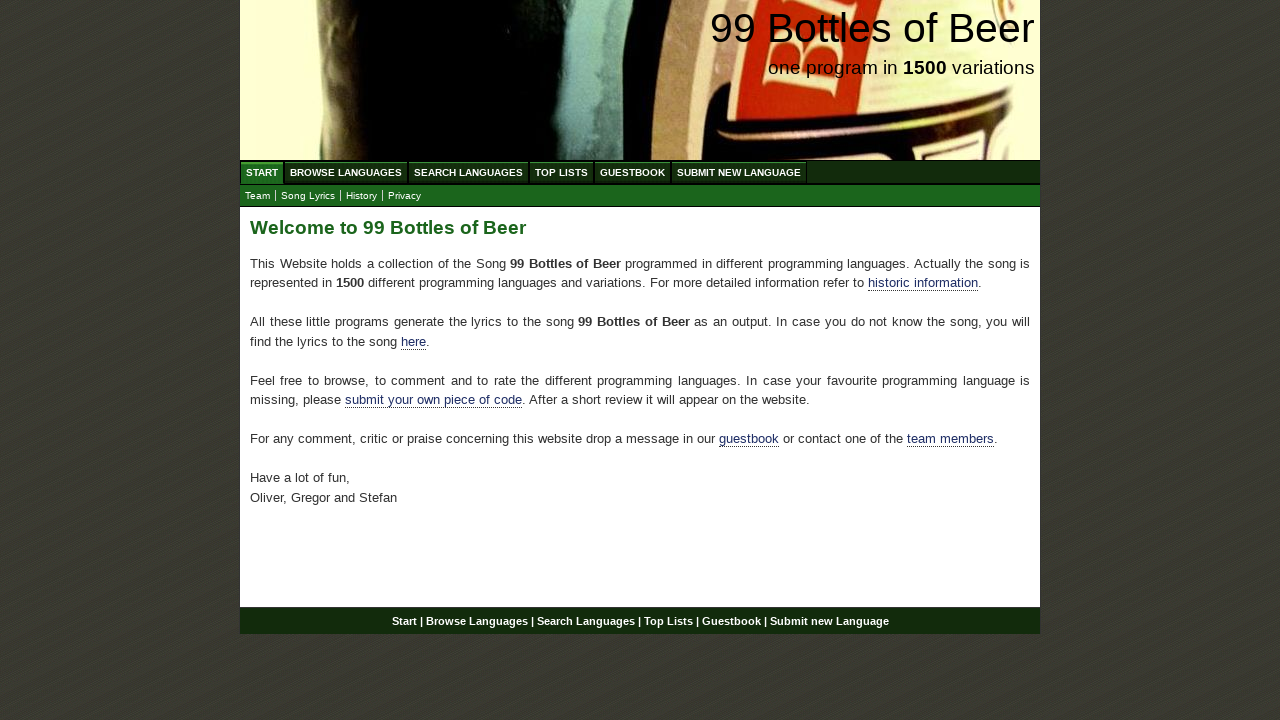

Clicked on 'Search Languages' menu item at (468, 172) on xpath=//ul[@id='menu']/li/a[@href='/search.html']
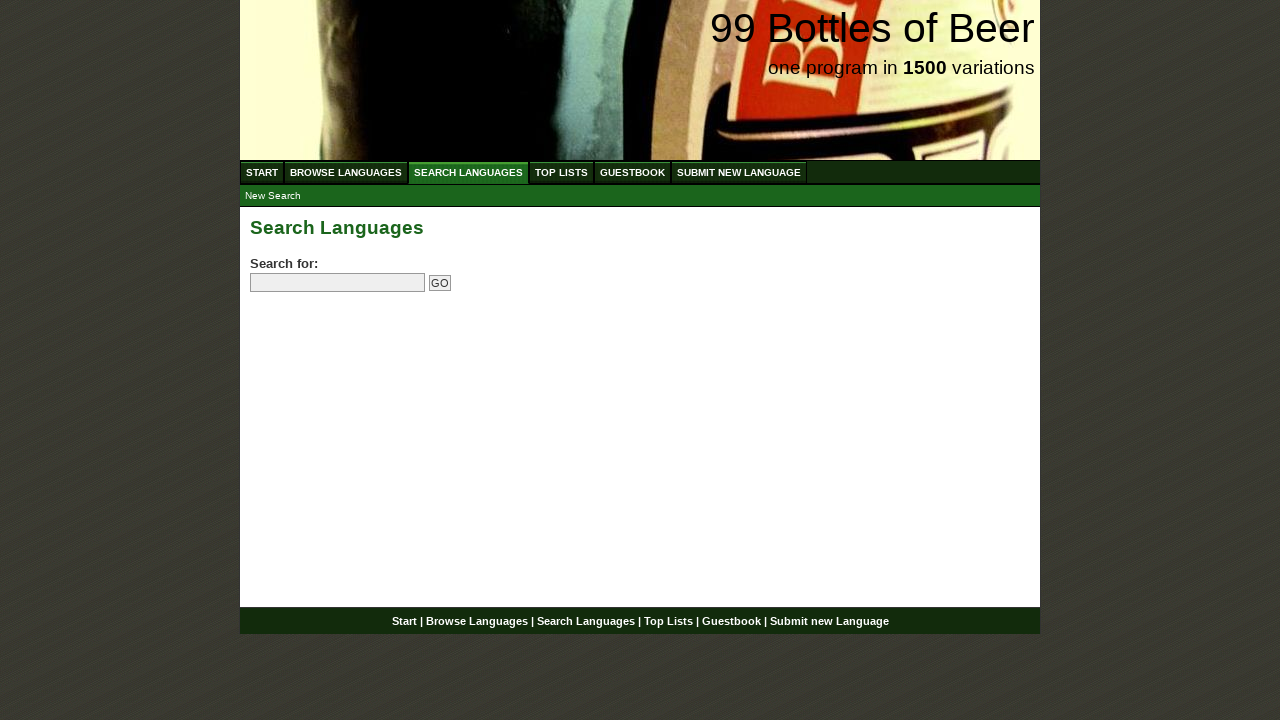

Clicked on search field at (338, 283) on input[name='search']
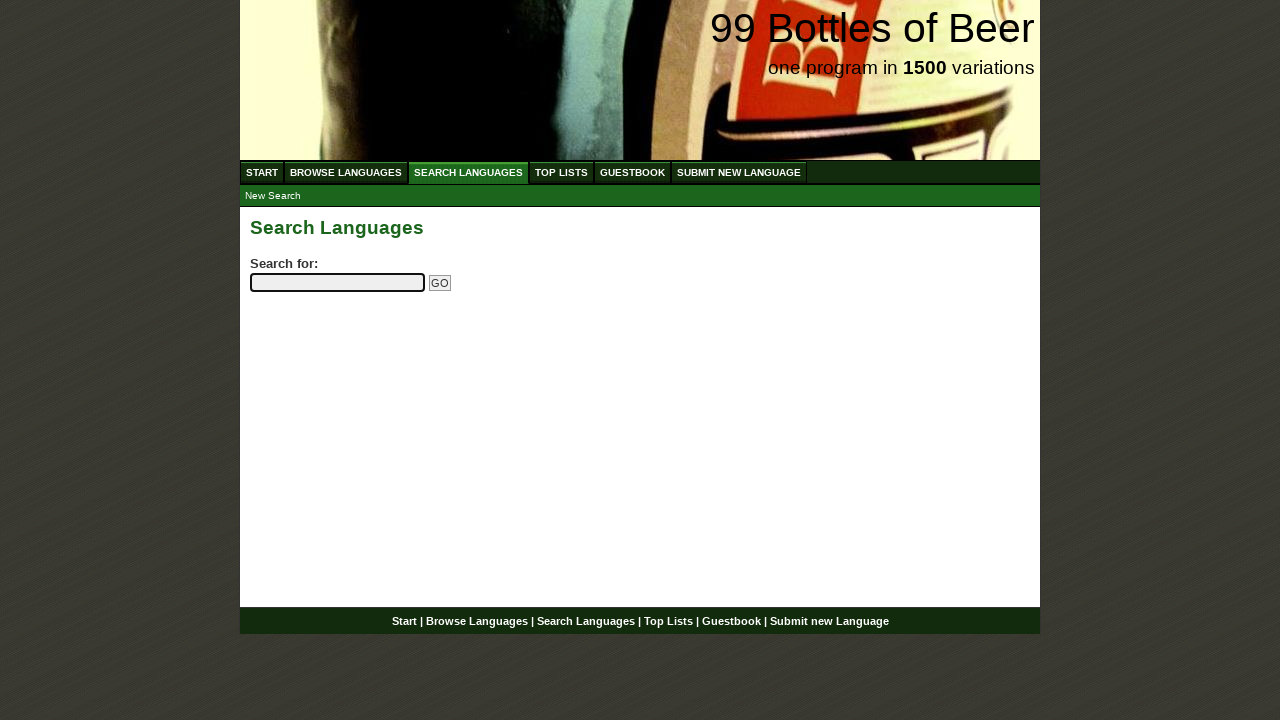

Entered 'python' as search term on input[name='search']
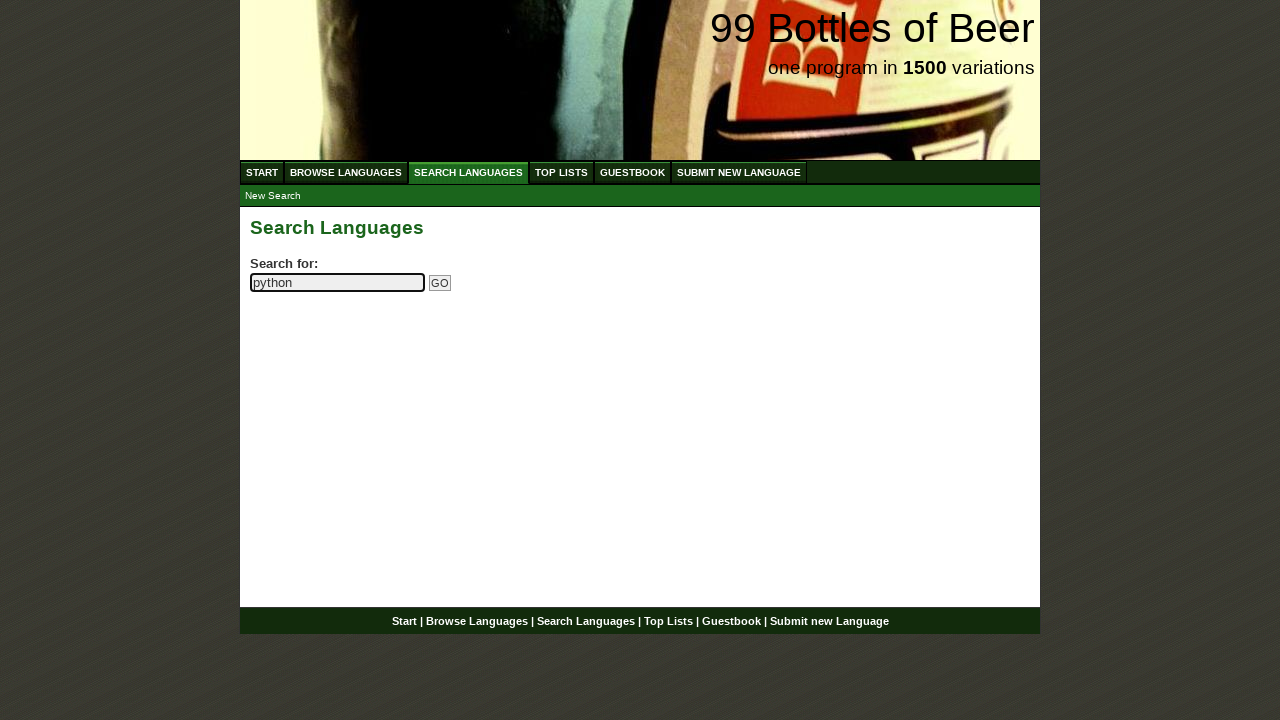

Clicked submit button to search at (440, 283) on input[name='submitsearch']
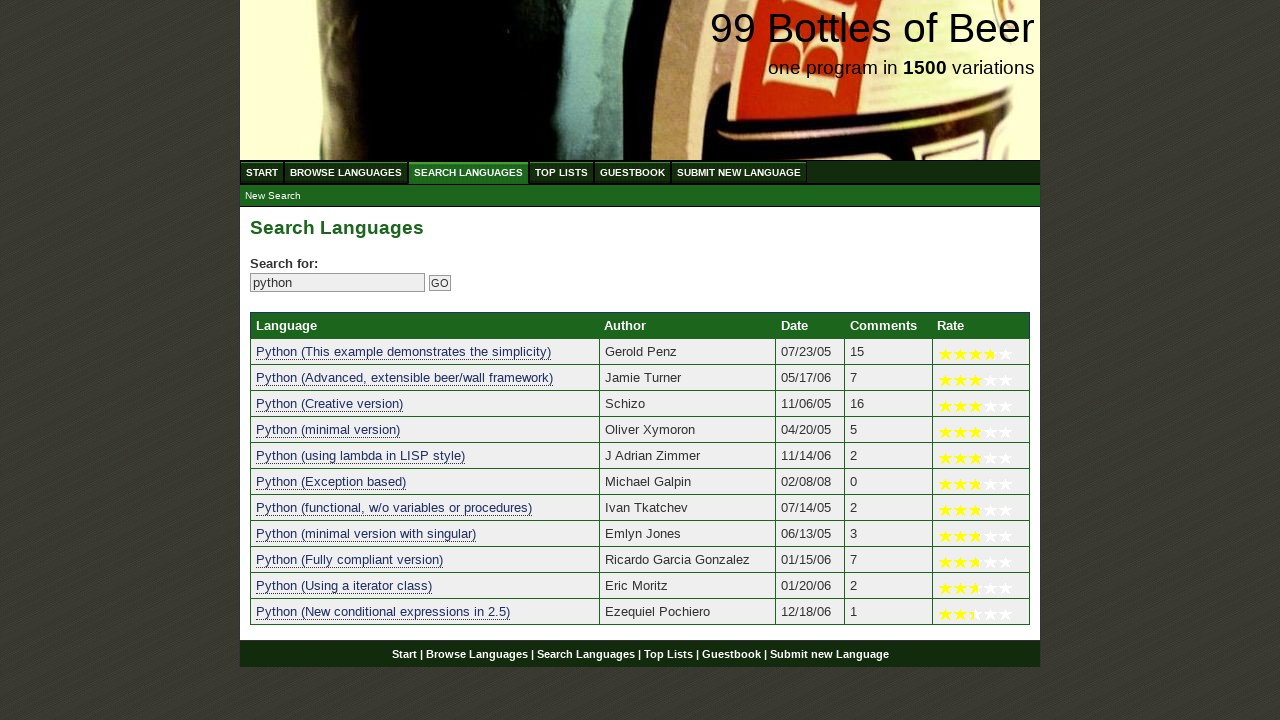

Search results table loaded
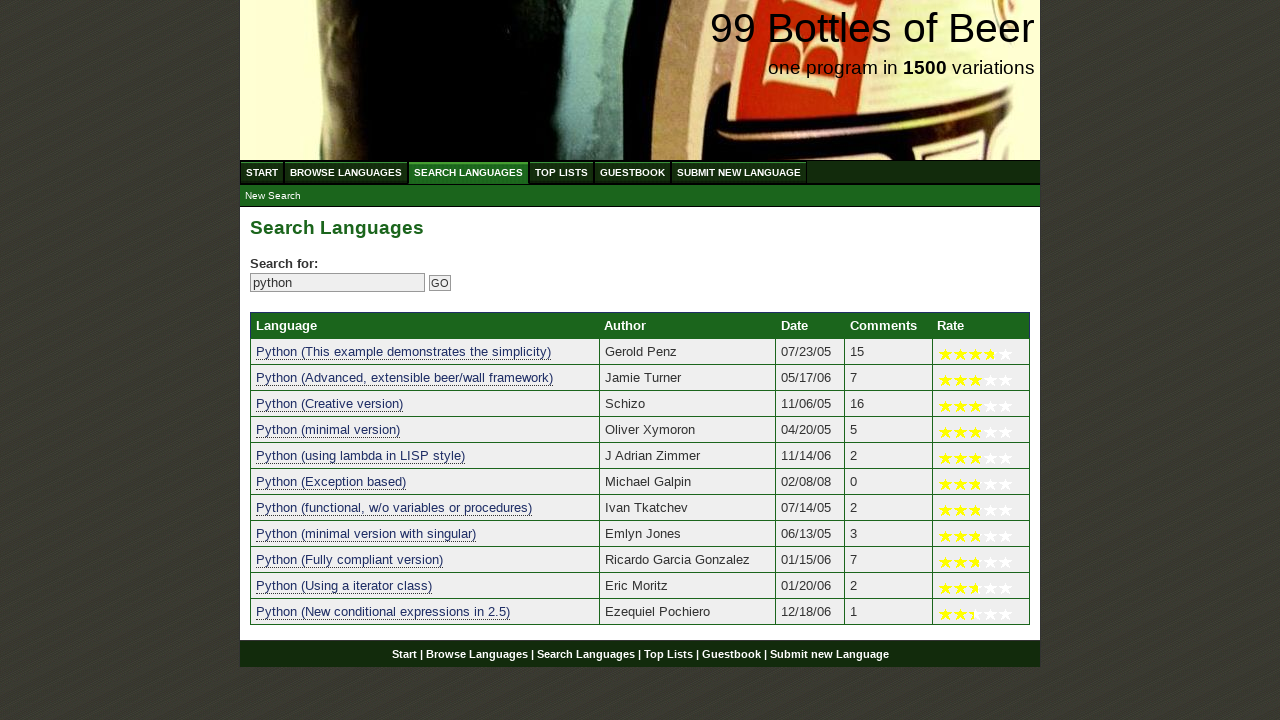

Verified that search results contain at least one result
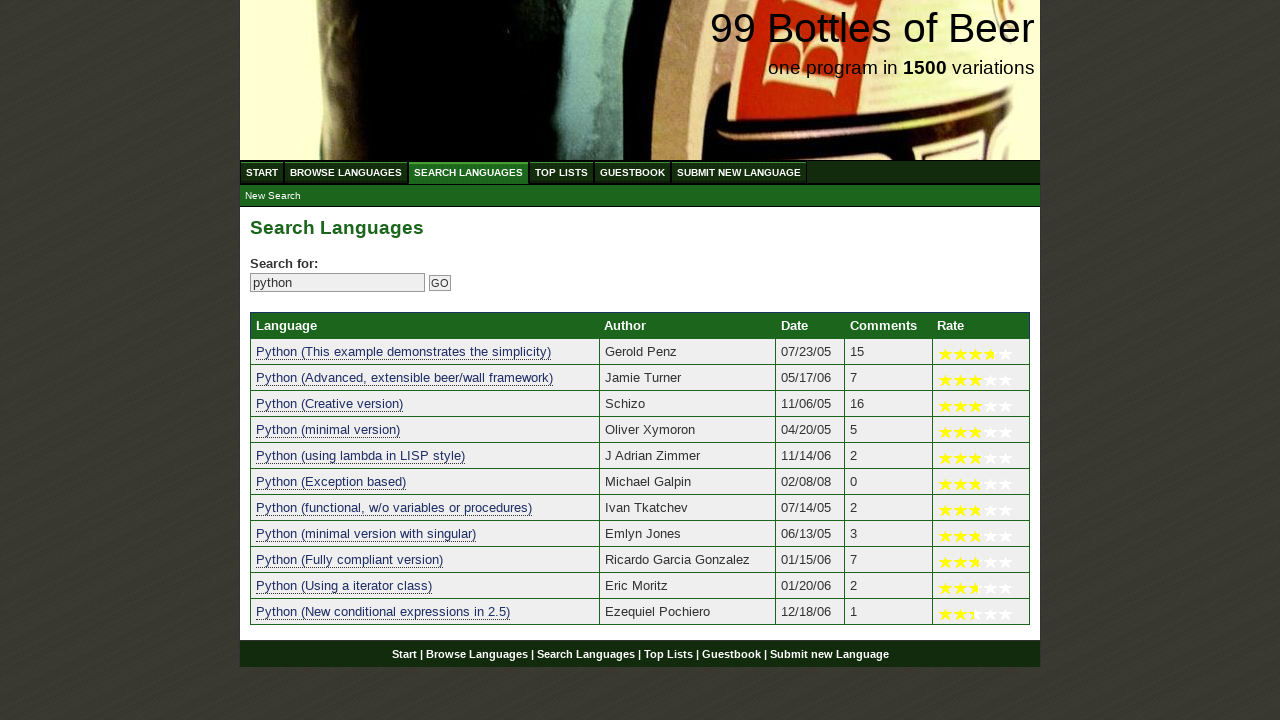

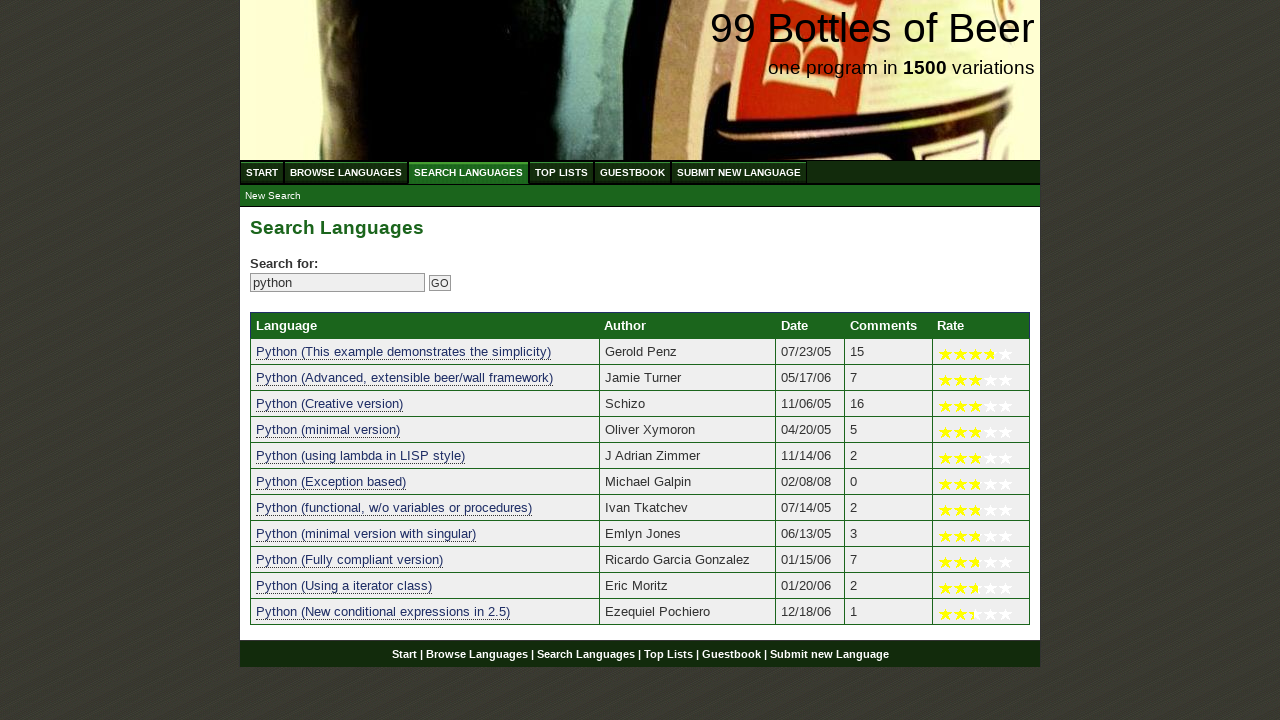